Tests that the items left counter correctly shows the number of active todos

Starting URL: https://todomvc.com/examples/react/dist/

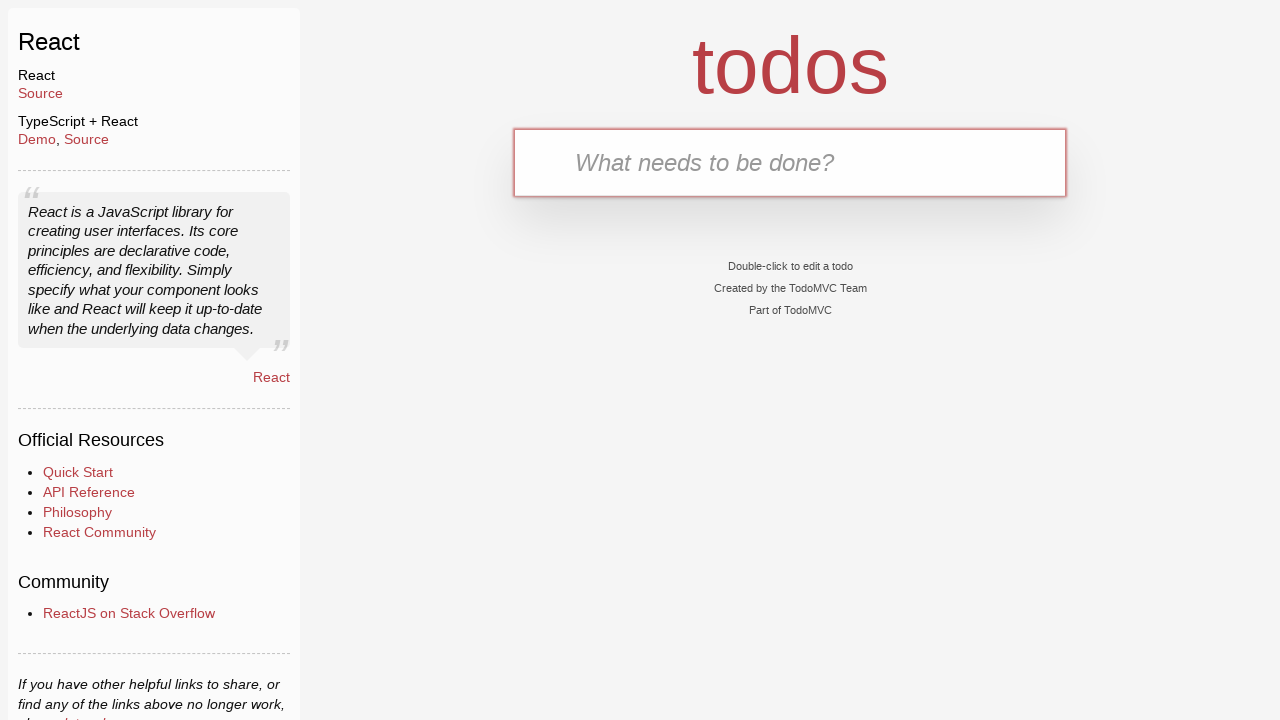

Filled new todo input with 'Testdo1' on input.new-todo
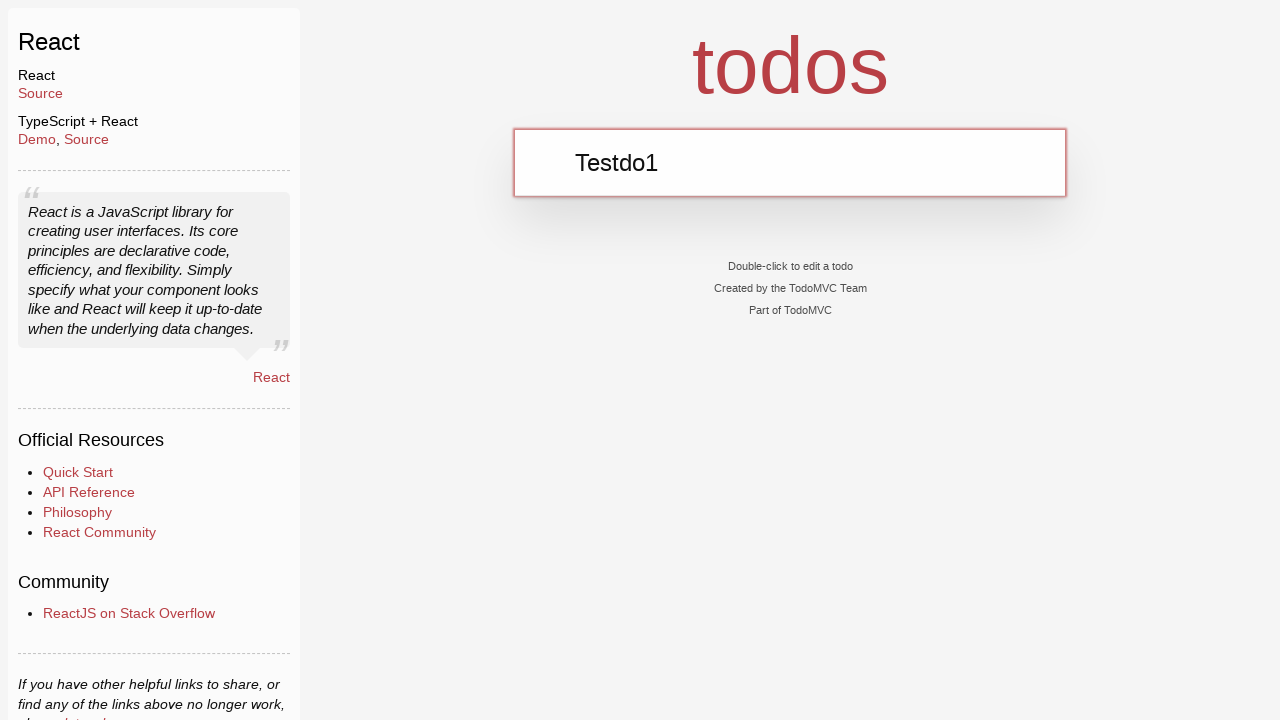

Pressed Enter to add first todo on input.new-todo
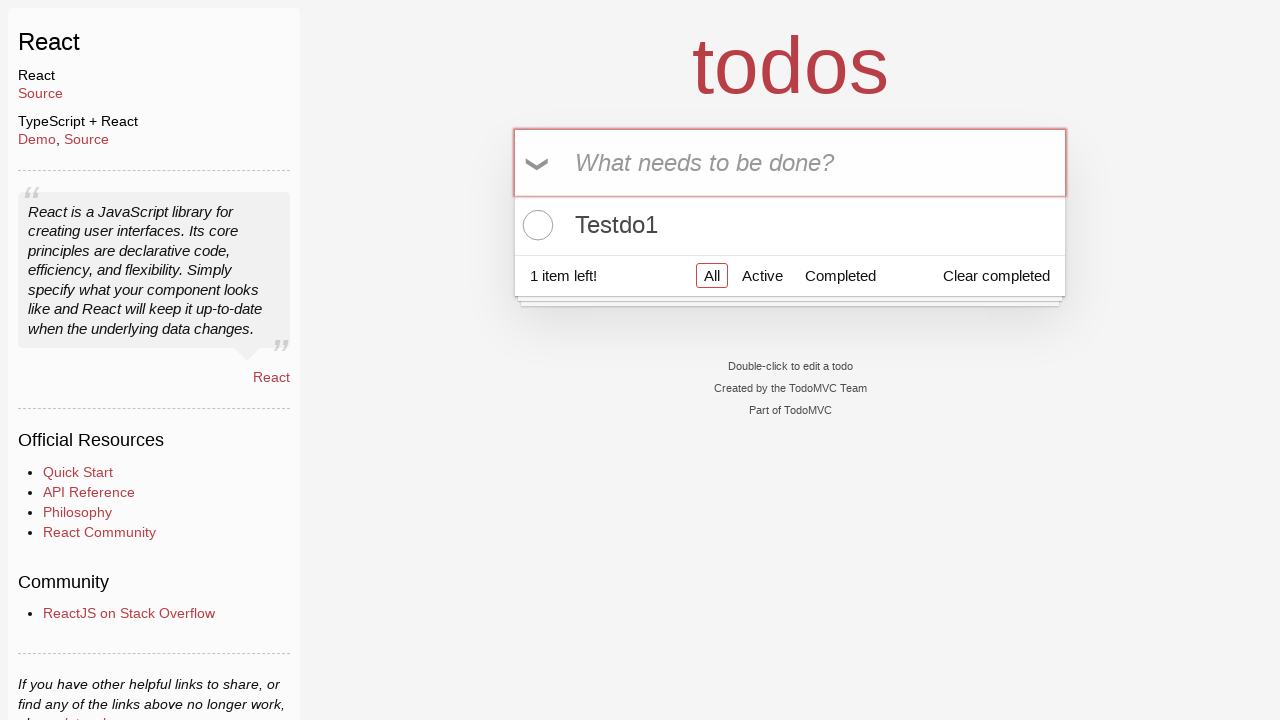

Filled new todo input with 'Testdo2' on input.new-todo
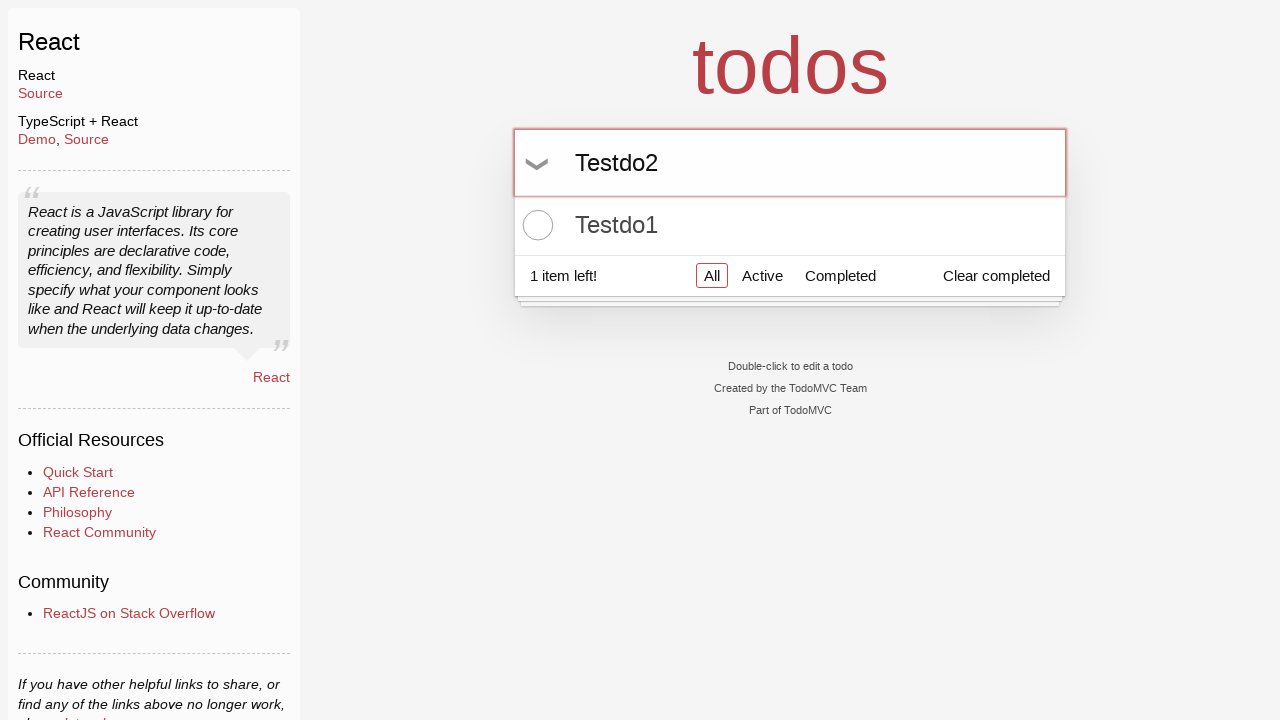

Pressed Enter to add second todo on input.new-todo
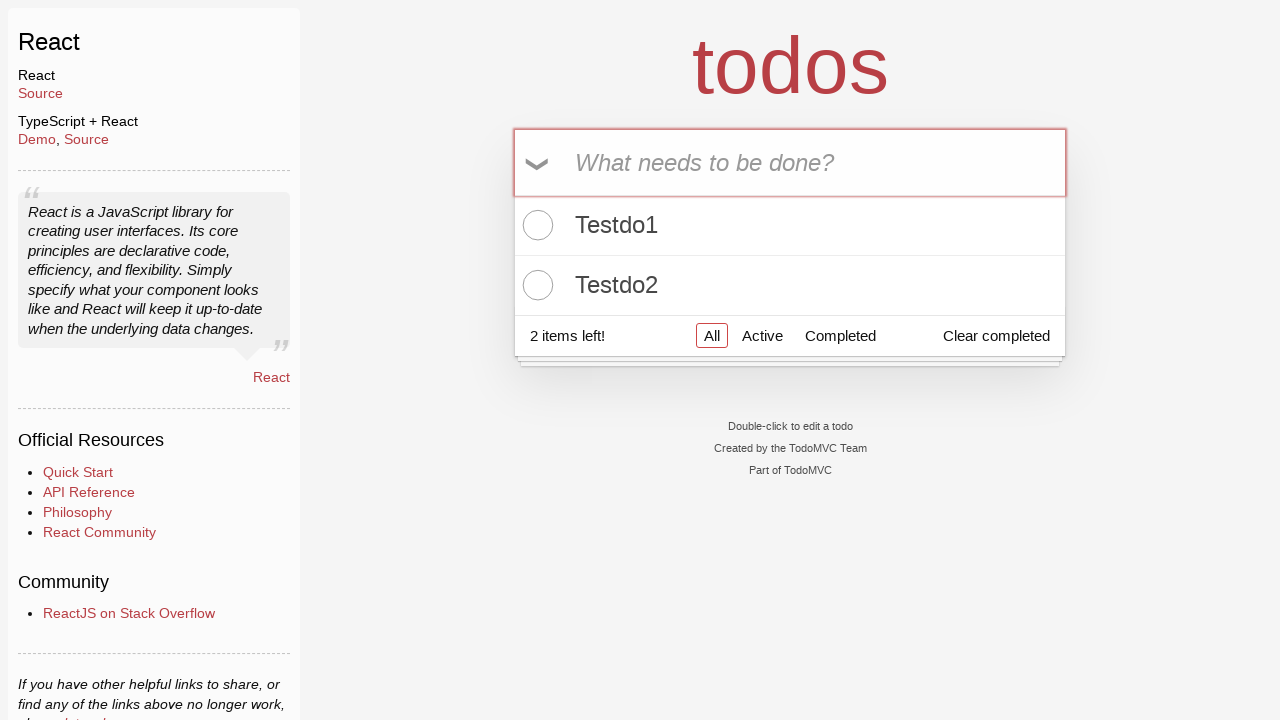

Filled new todo input with 'Testdo3' on input.new-todo
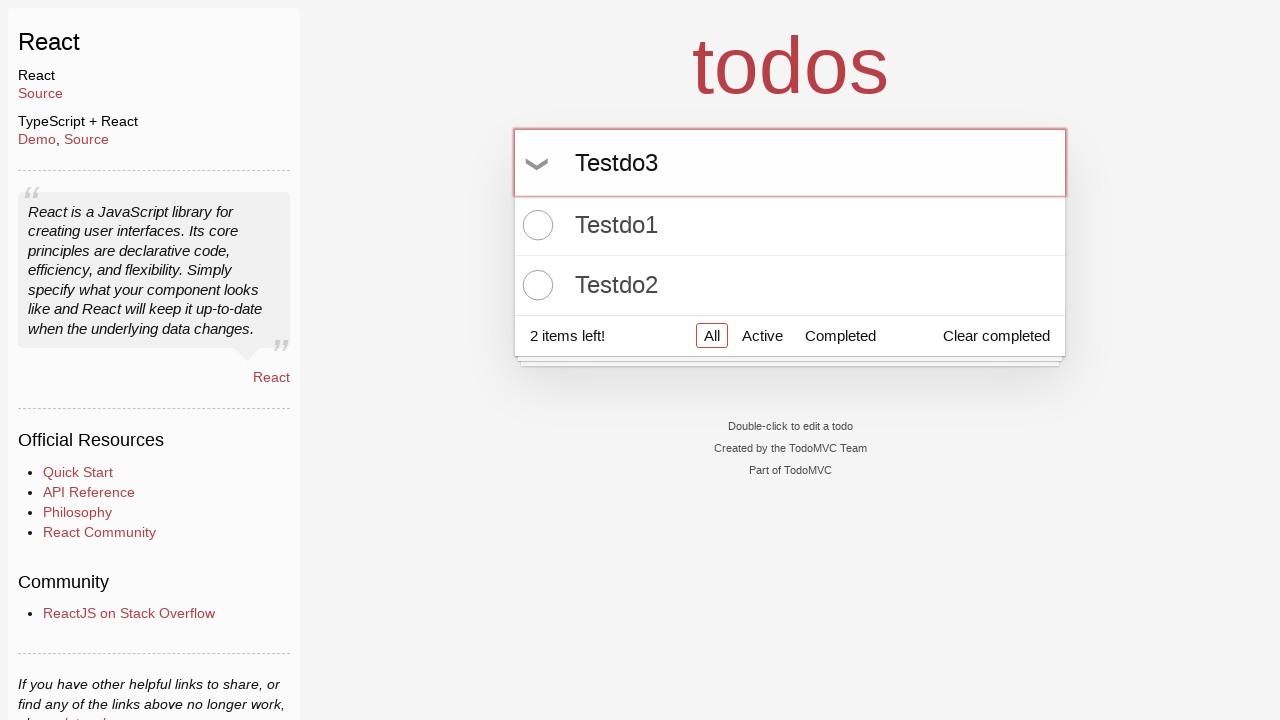

Pressed Enter to add third todo on input.new-todo
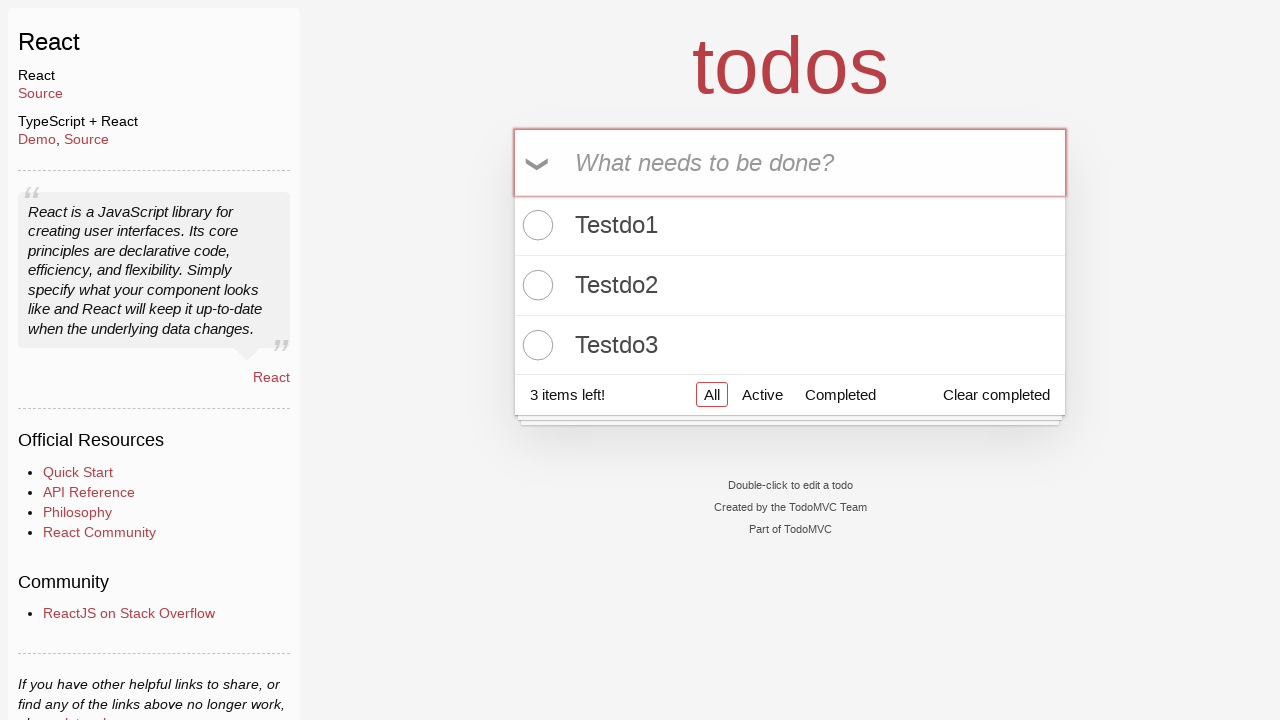

Waited for items left counter to appear
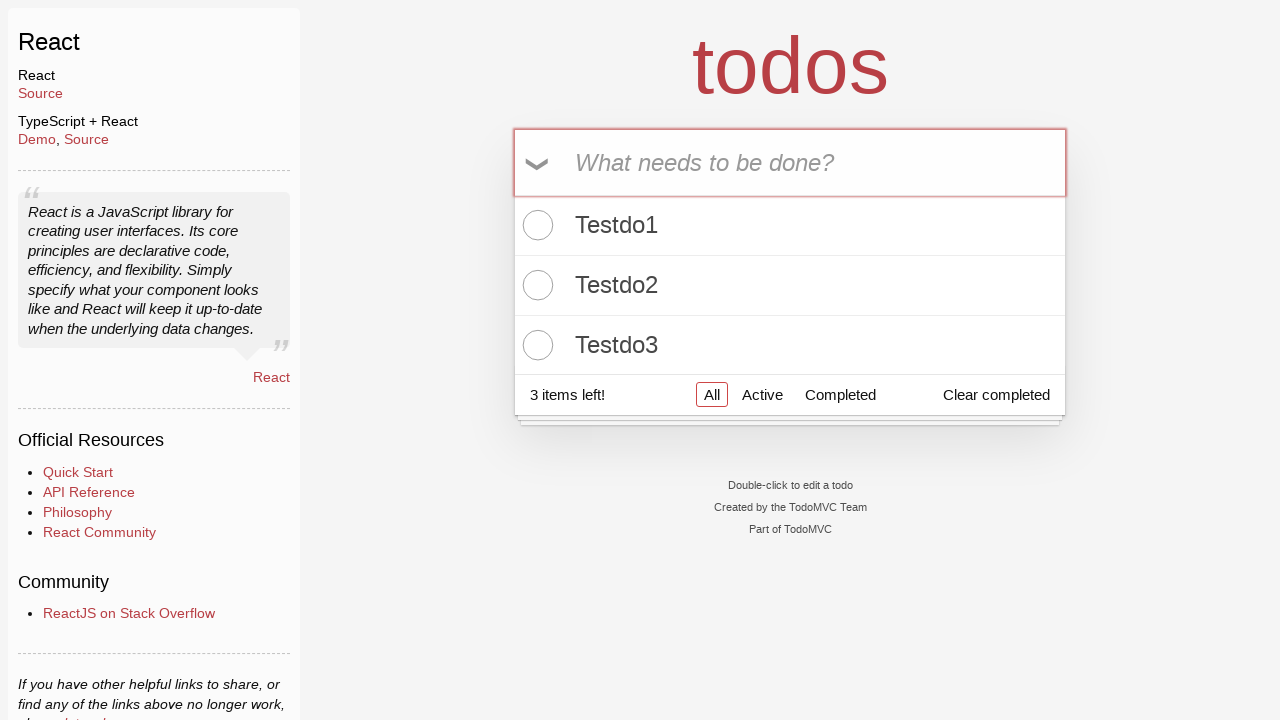

Retrieved counter text content
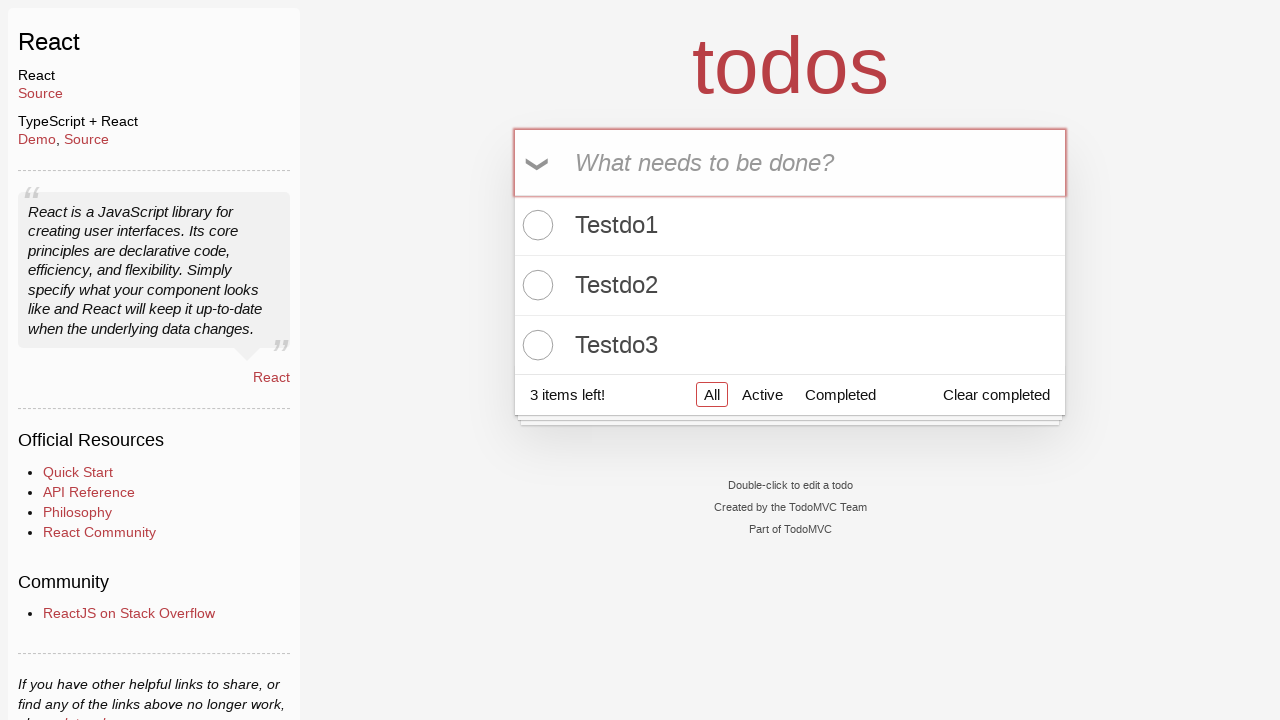

Verified counter shows '3 items left' (actual: '3 items left!')
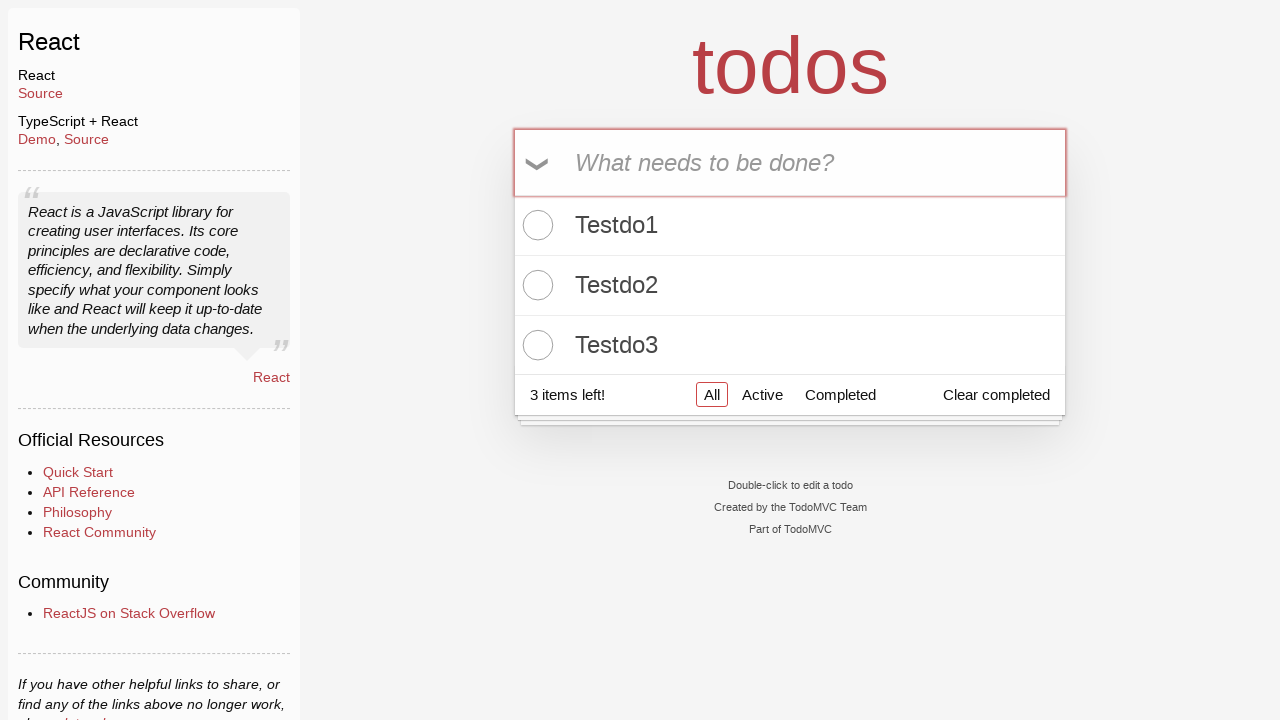

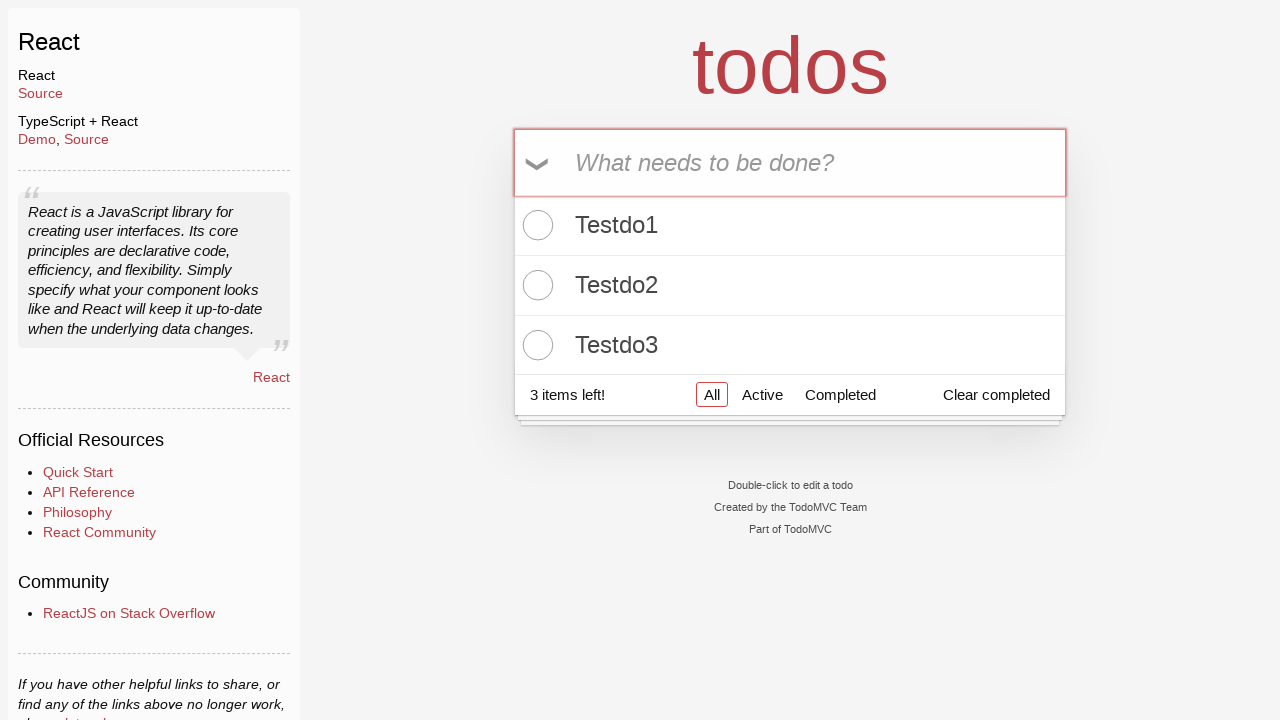